Navigates to OrangeHRM demo page and verifies the page title matches "OrangeHRM"

Starting URL: https://opensource-demo.orangehrmlive.com

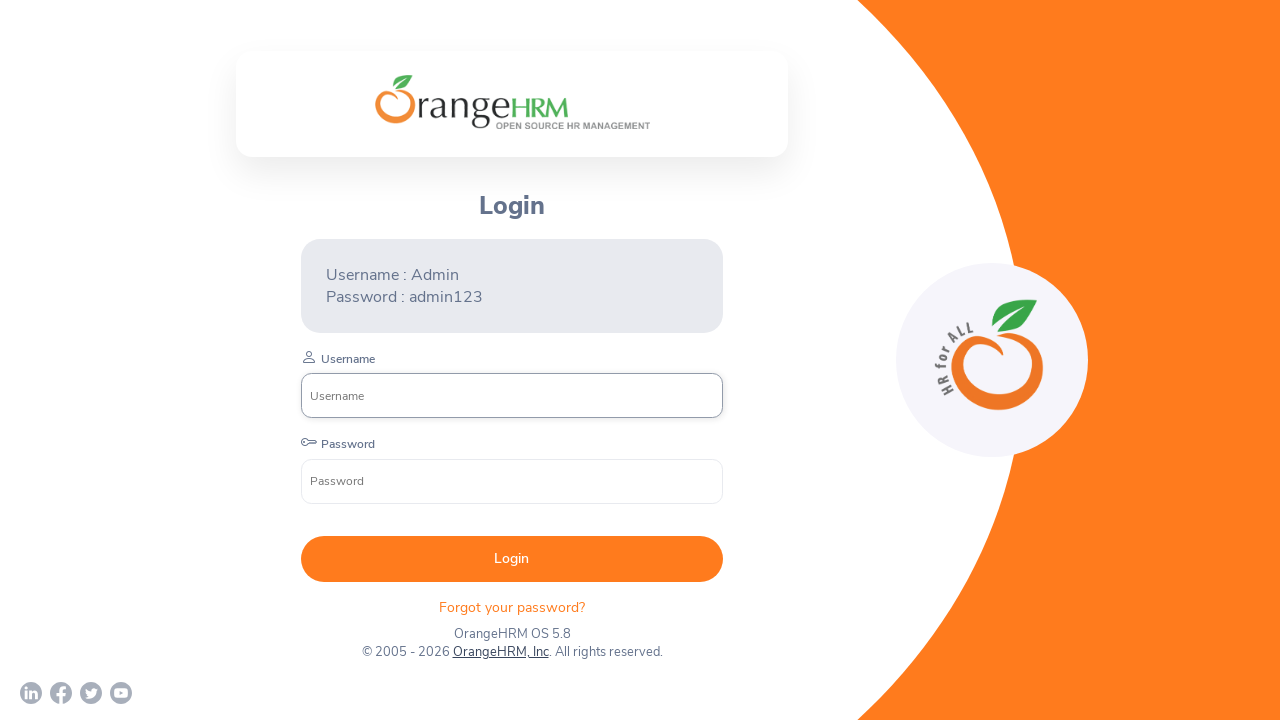

Waited for page to load (domcontentloaded event)
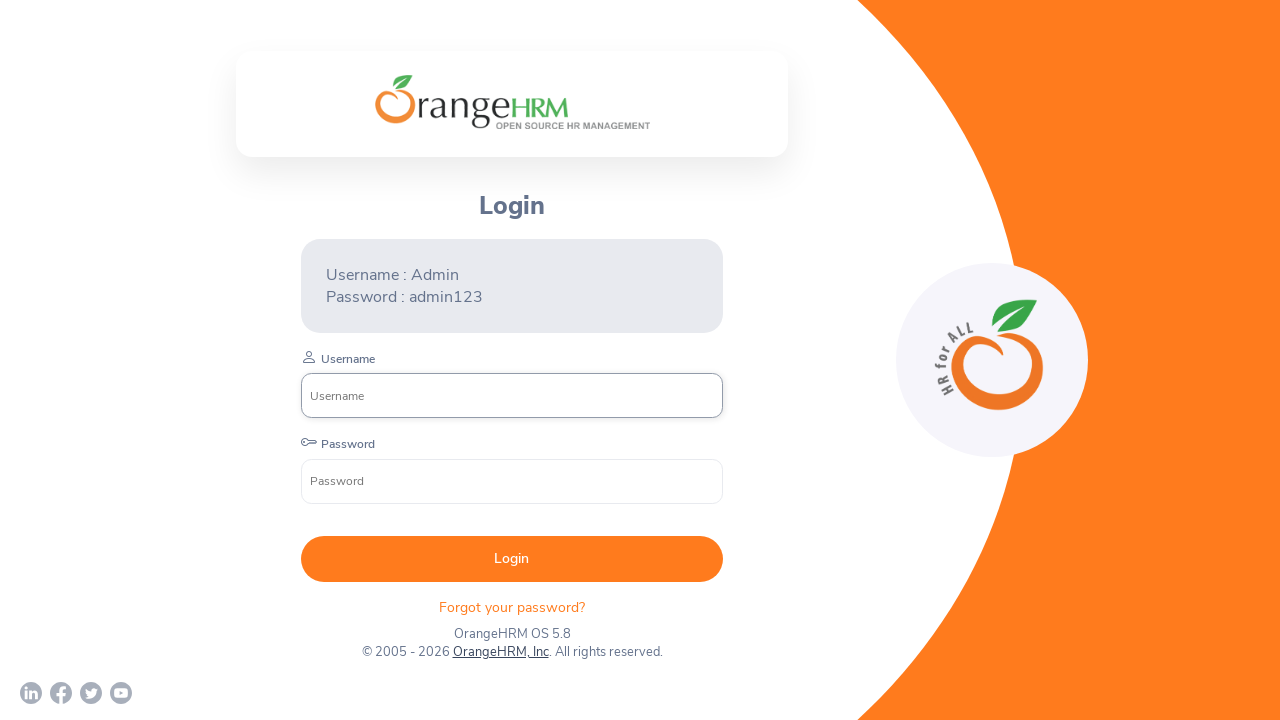

Retrieved page title
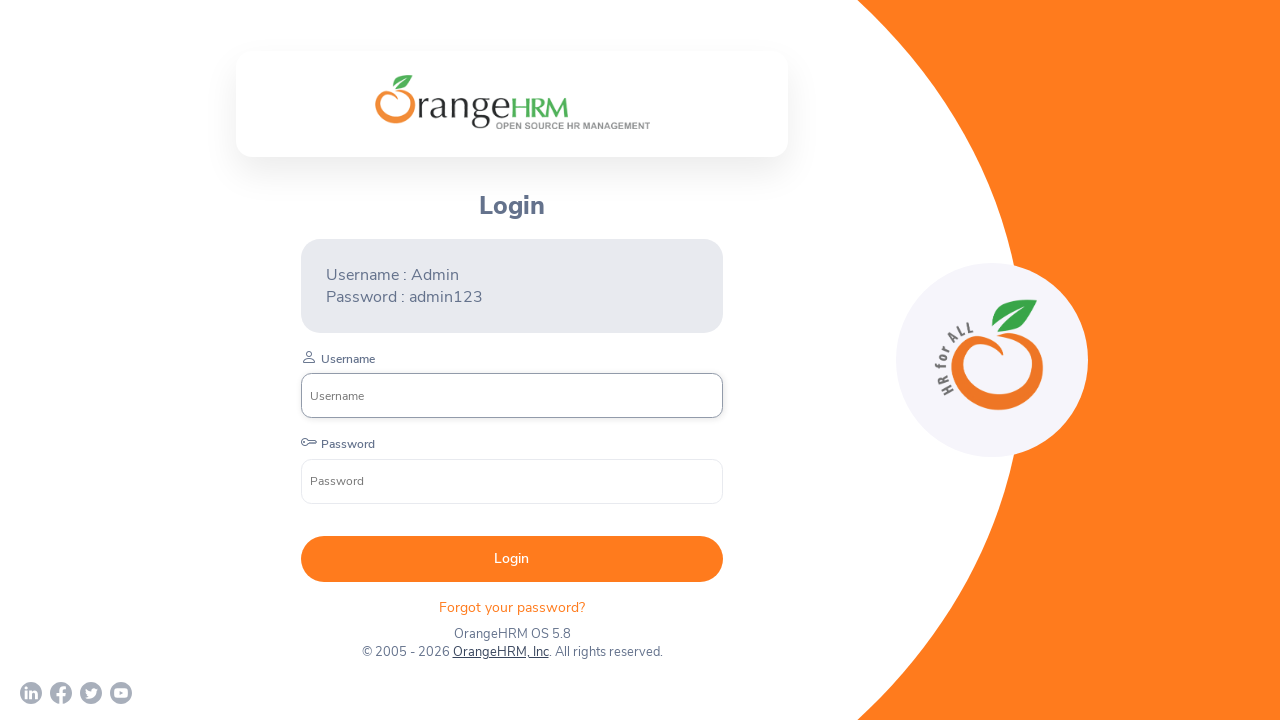

Verified page title matches 'OrangeHRM' (actual: 'OrangeHRM')
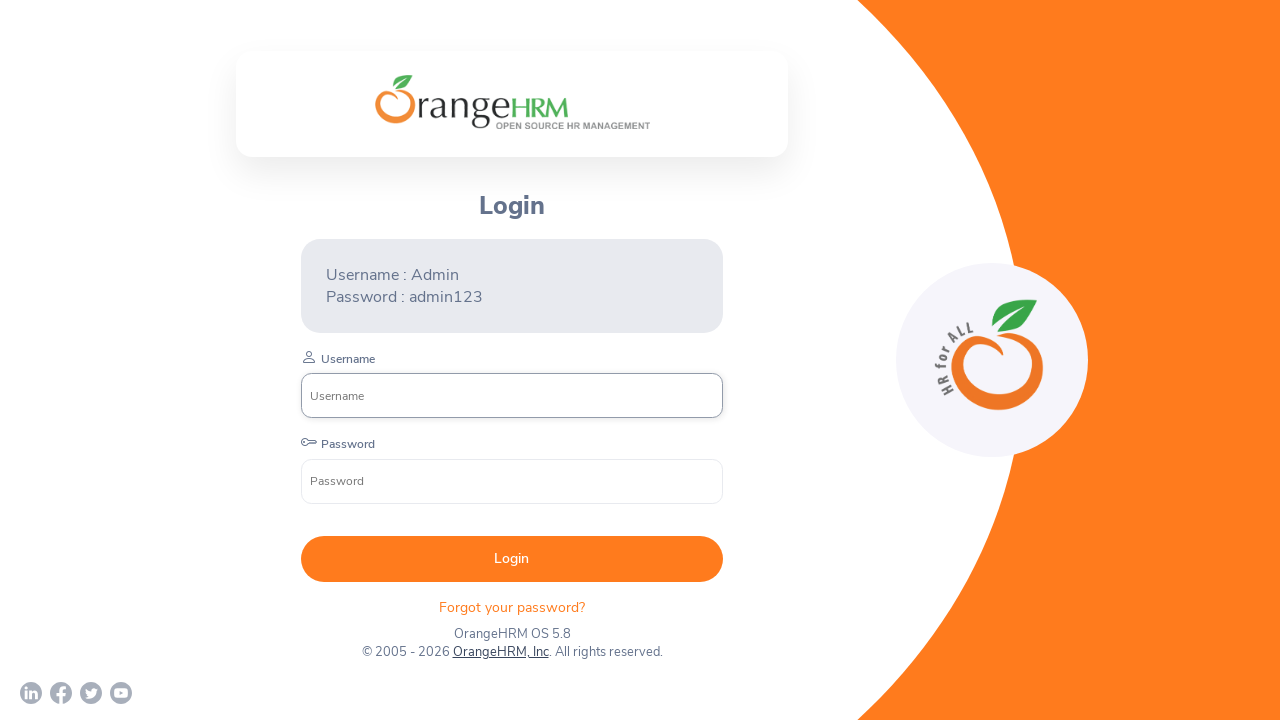

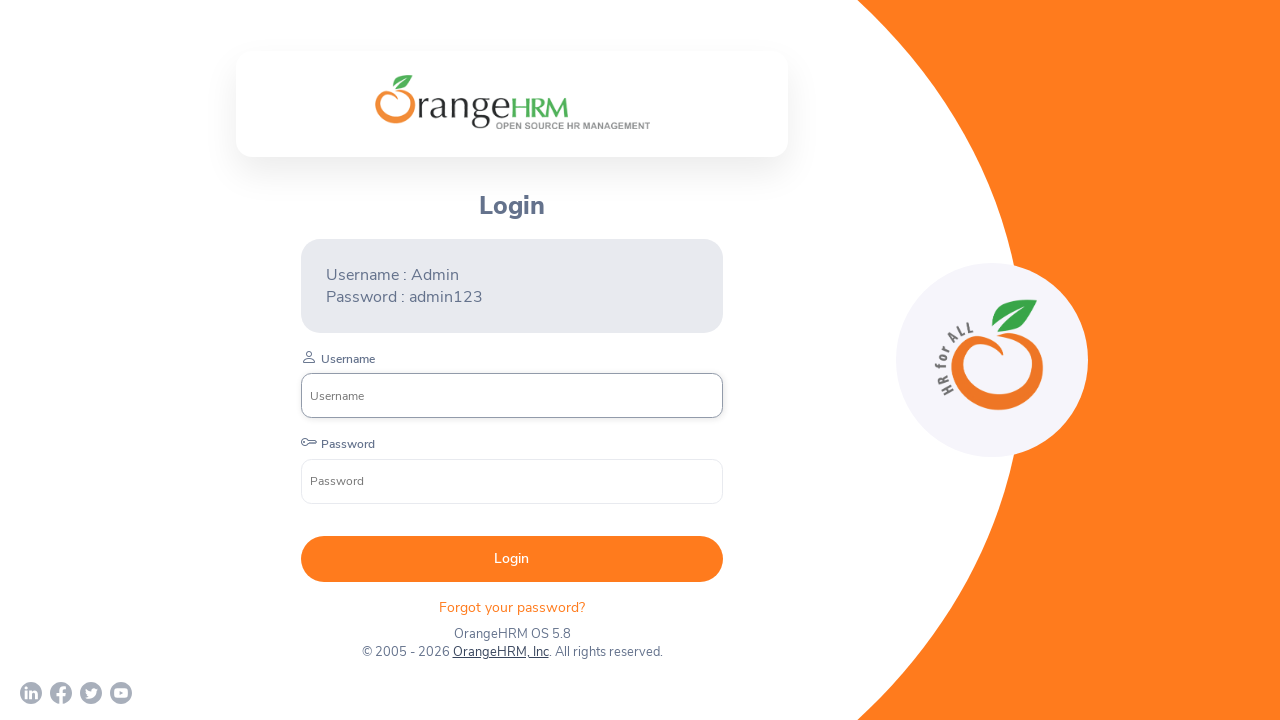